Opens the GeeksforGeeks homepage and verifies the page loads successfully

Starting URL: https://www.geeksforgeeks.org/

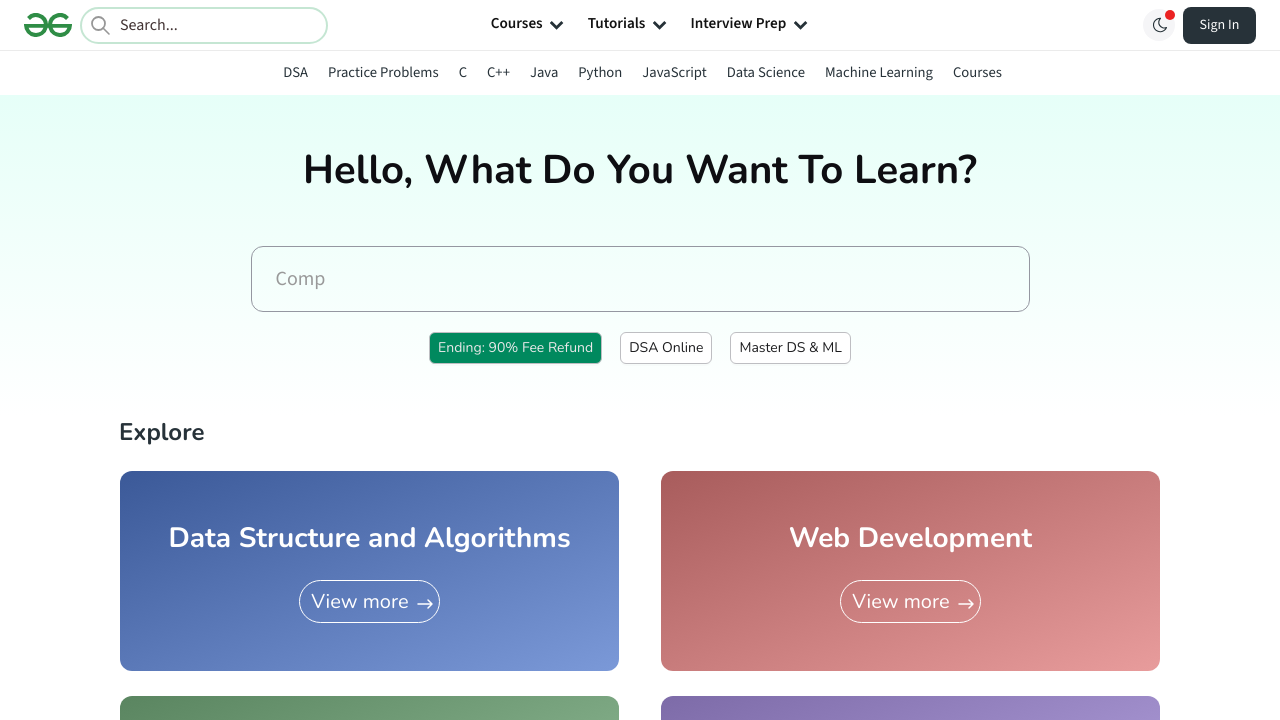

Waited for page DOM to be fully loaded
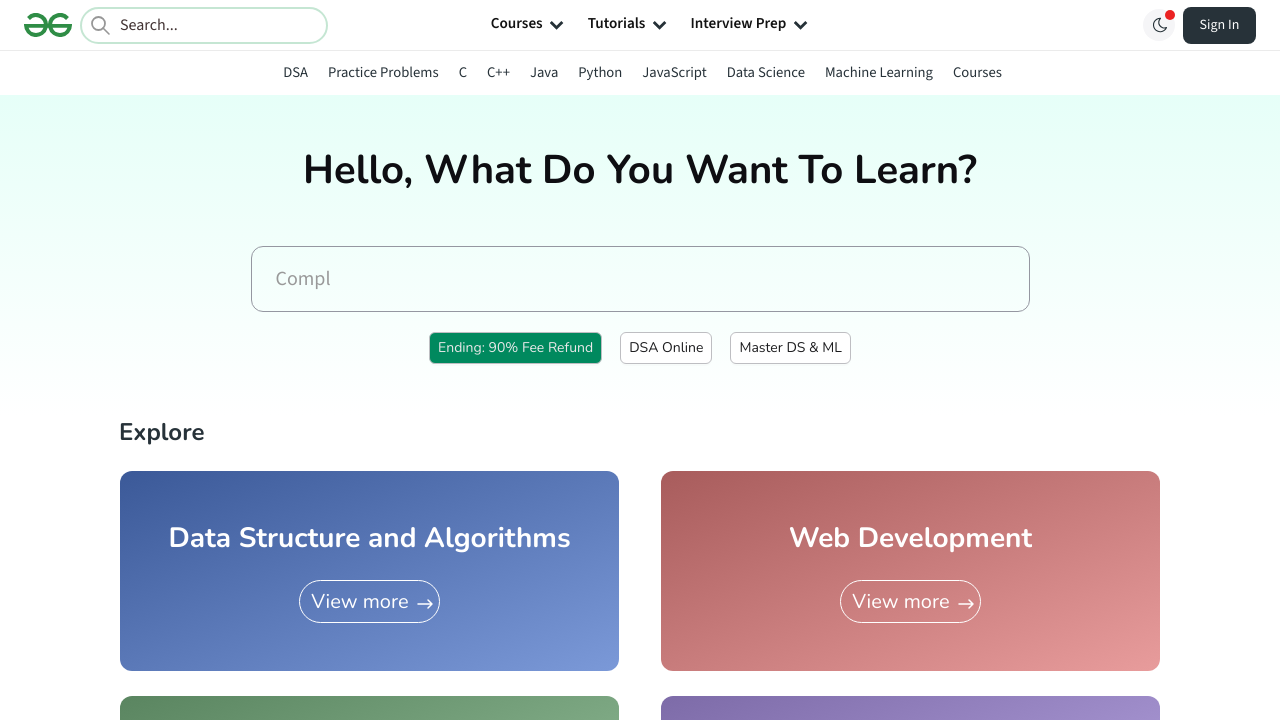

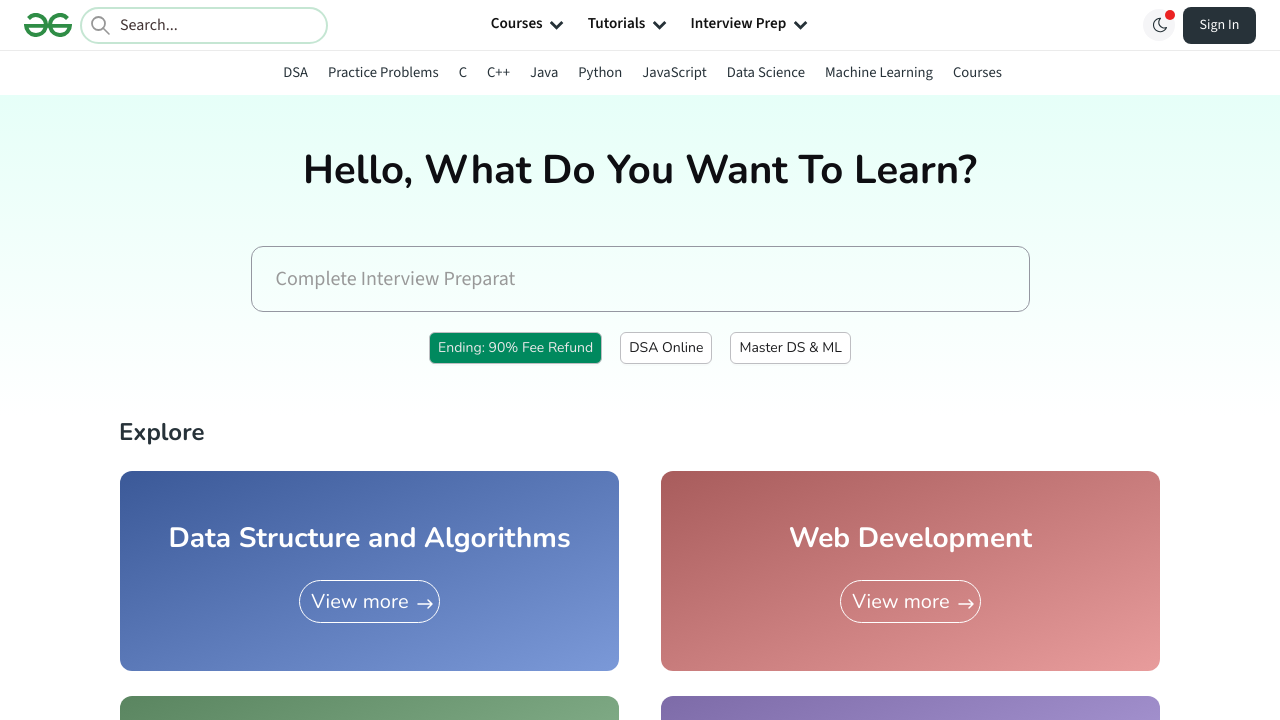